Verifies that the login button is displayed on the login page

Starting URL: https://opensource-demo.orangehrmlive.com/web/index.php/auth/login

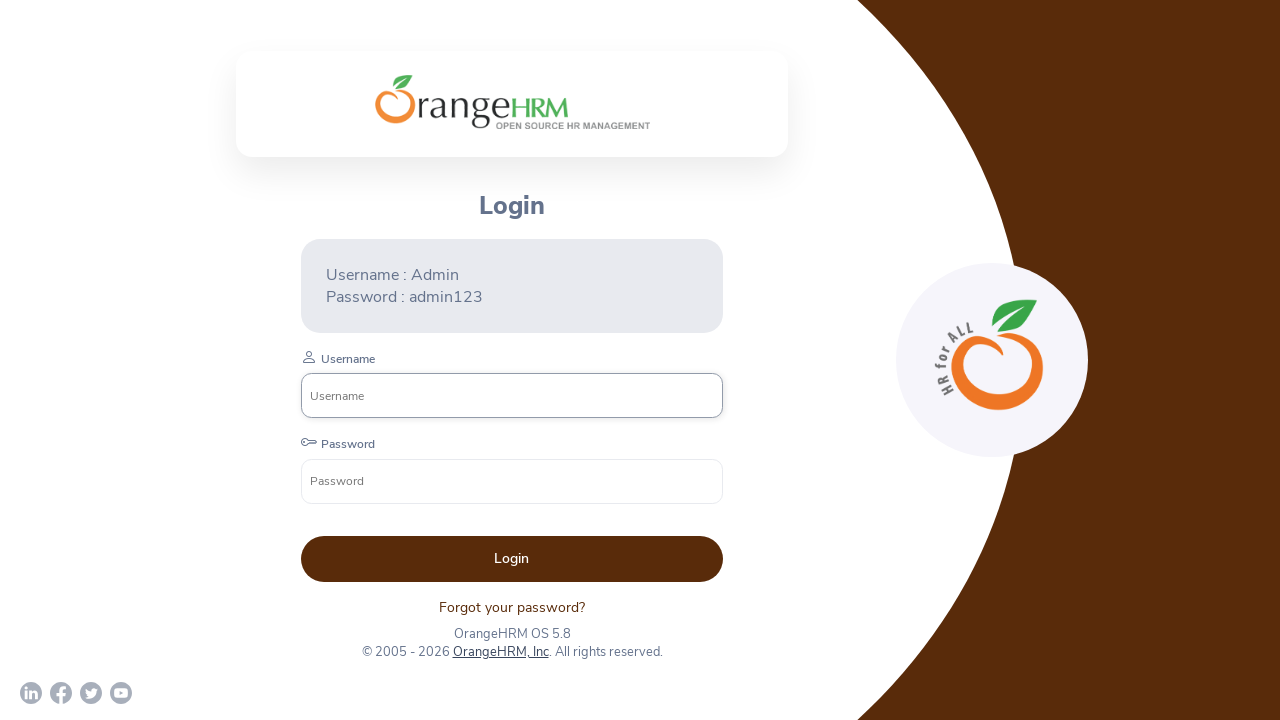

Waited for login button to appear on the page
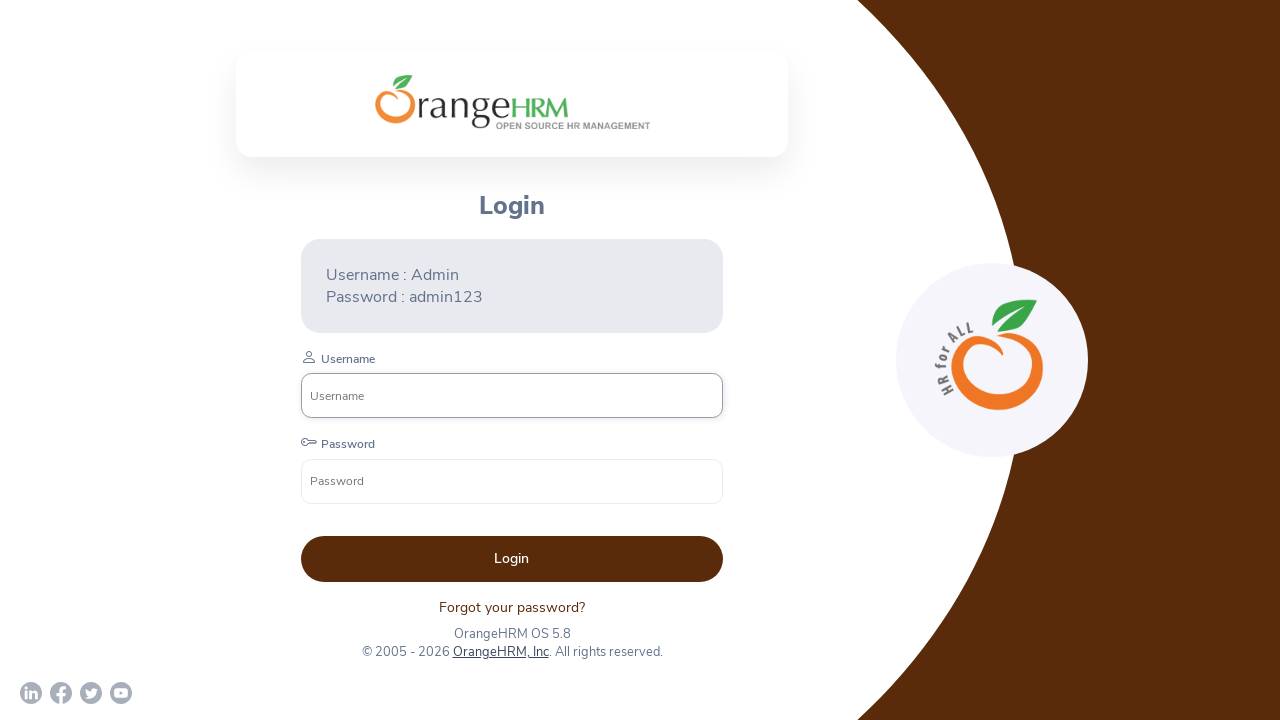

Verified that login button is visible
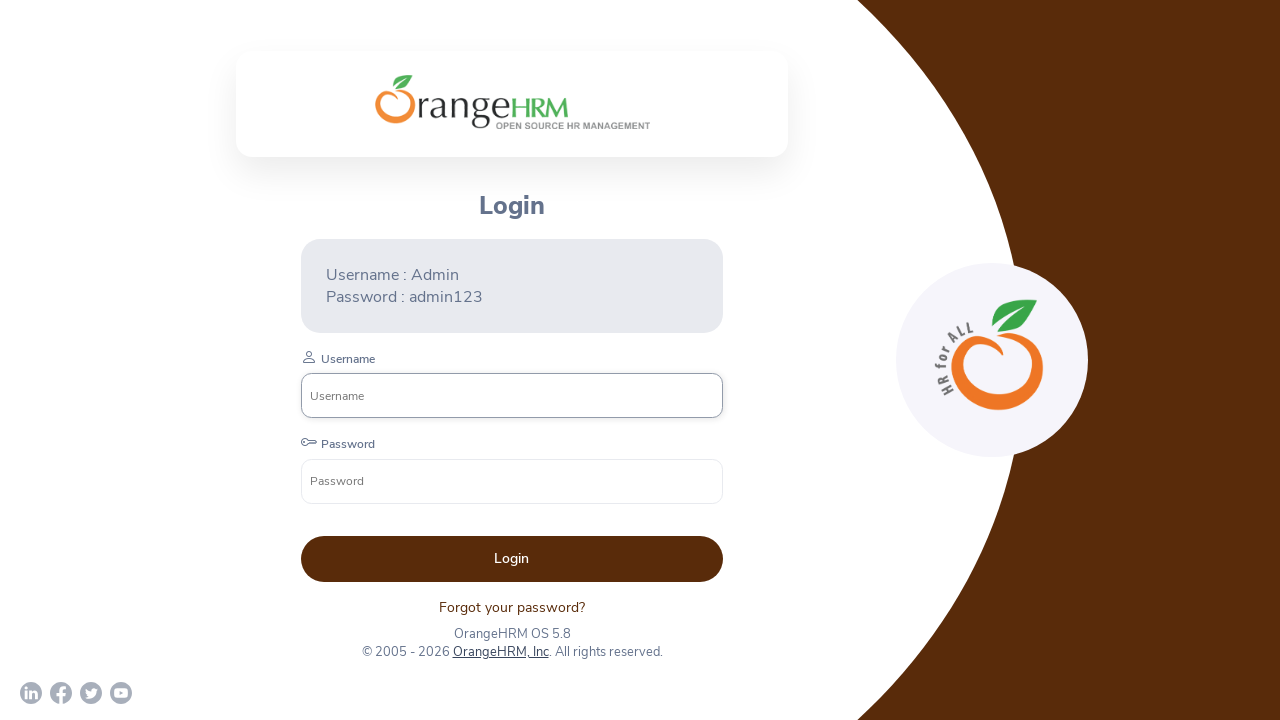

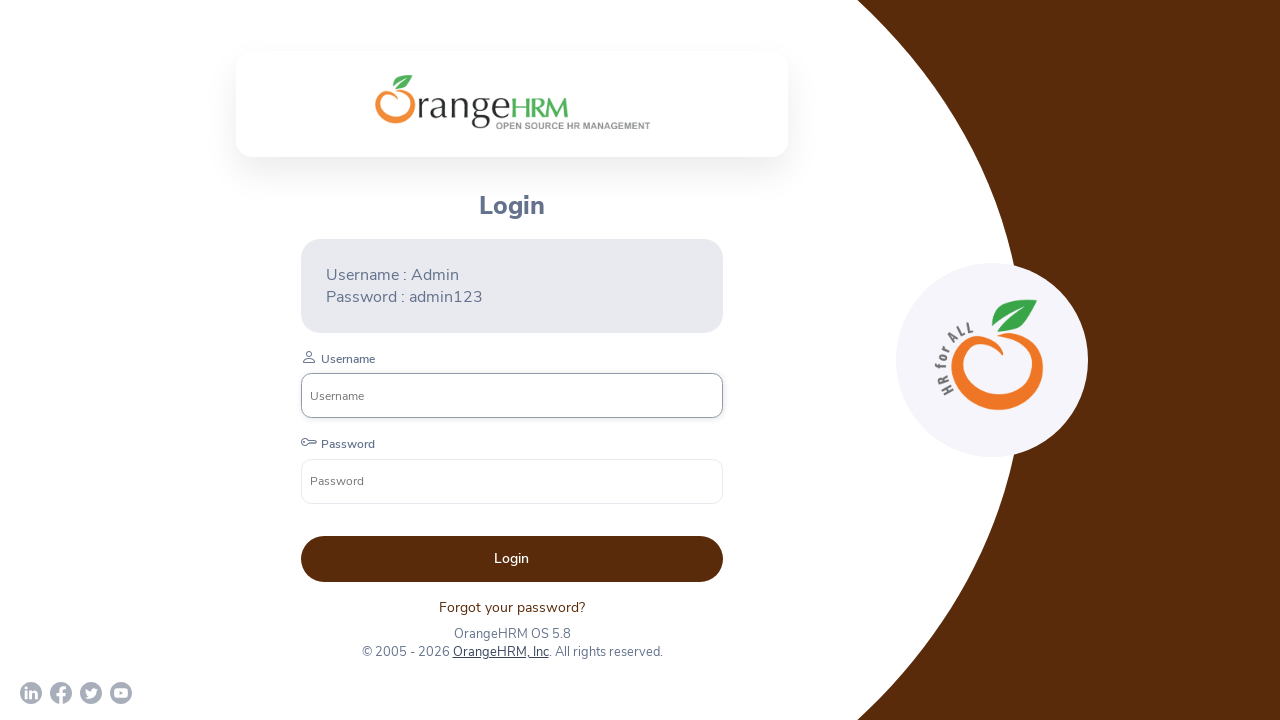